Tests filtering to display only completed items

Starting URL: https://demo.playwright.dev/todomvc

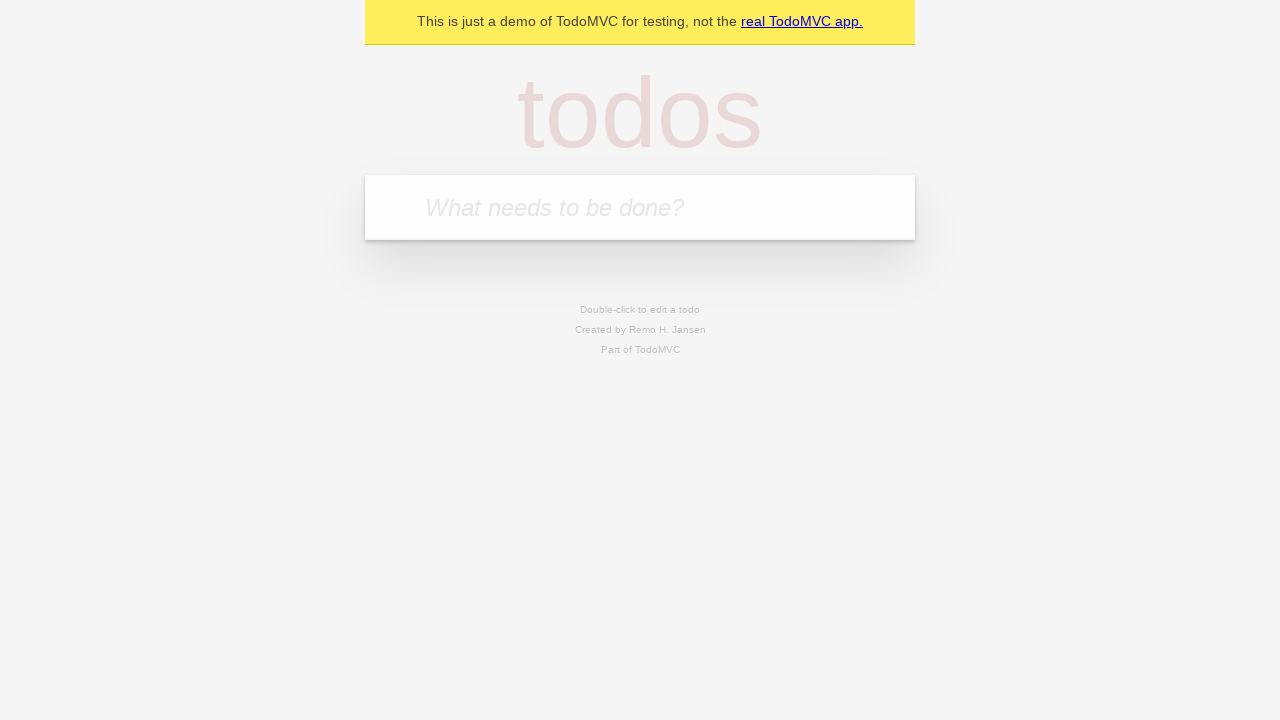

Created first todo item 'watch deck the halls' on internal:attr=[placeholder="What needs to be done?"i]
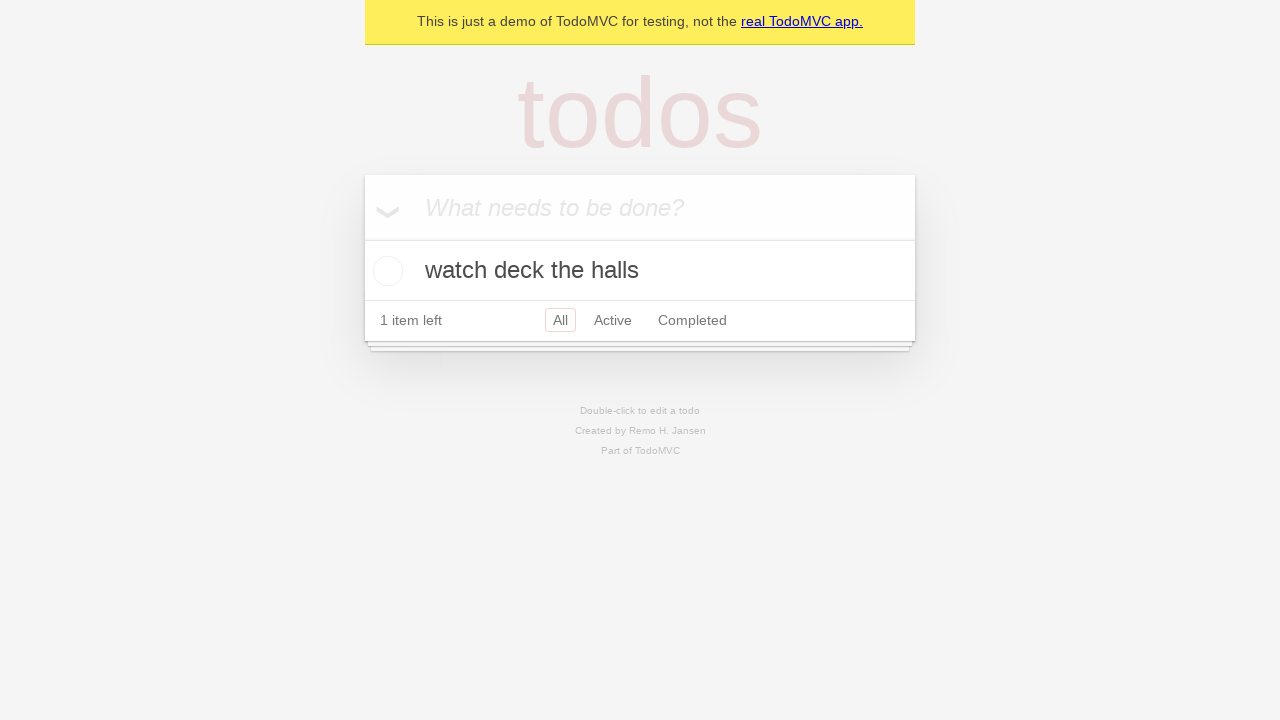

Created second todo item 'feed the cat' on internal:attr=[placeholder="What needs to be done?"i]
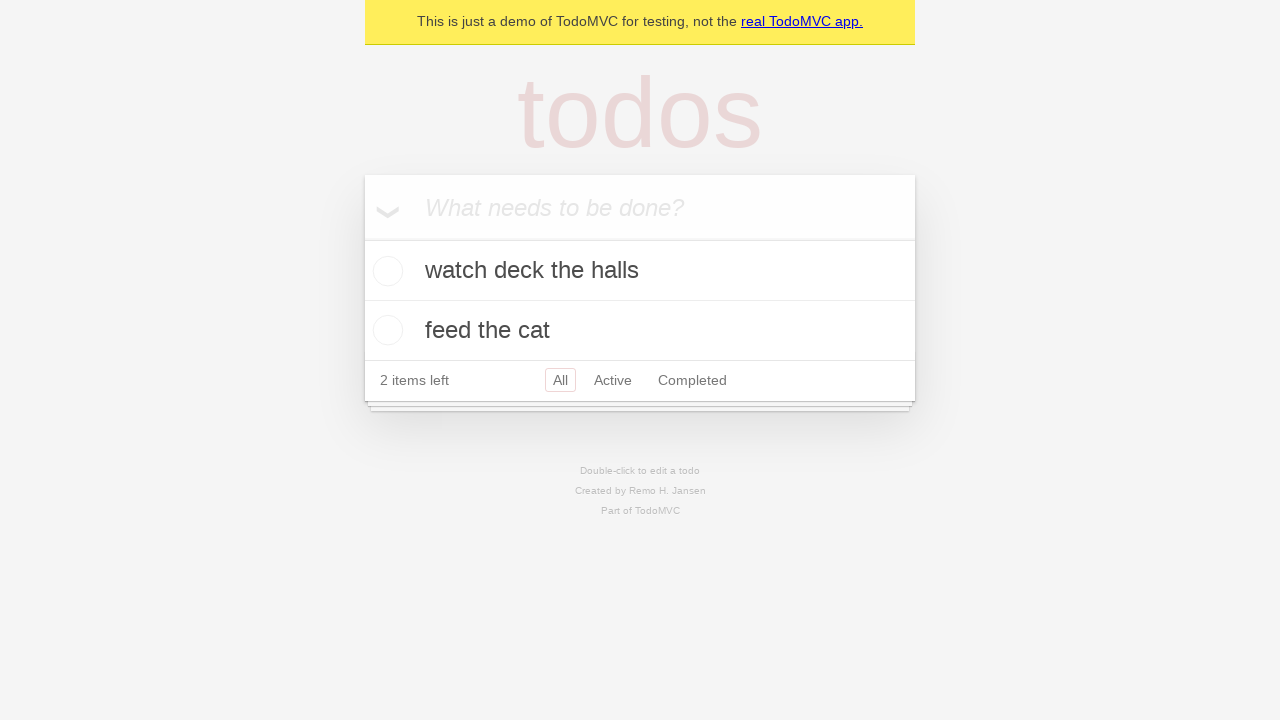

Created third todo item 'book a doctors appointment' on internal:attr=[placeholder="What needs to be done?"i]
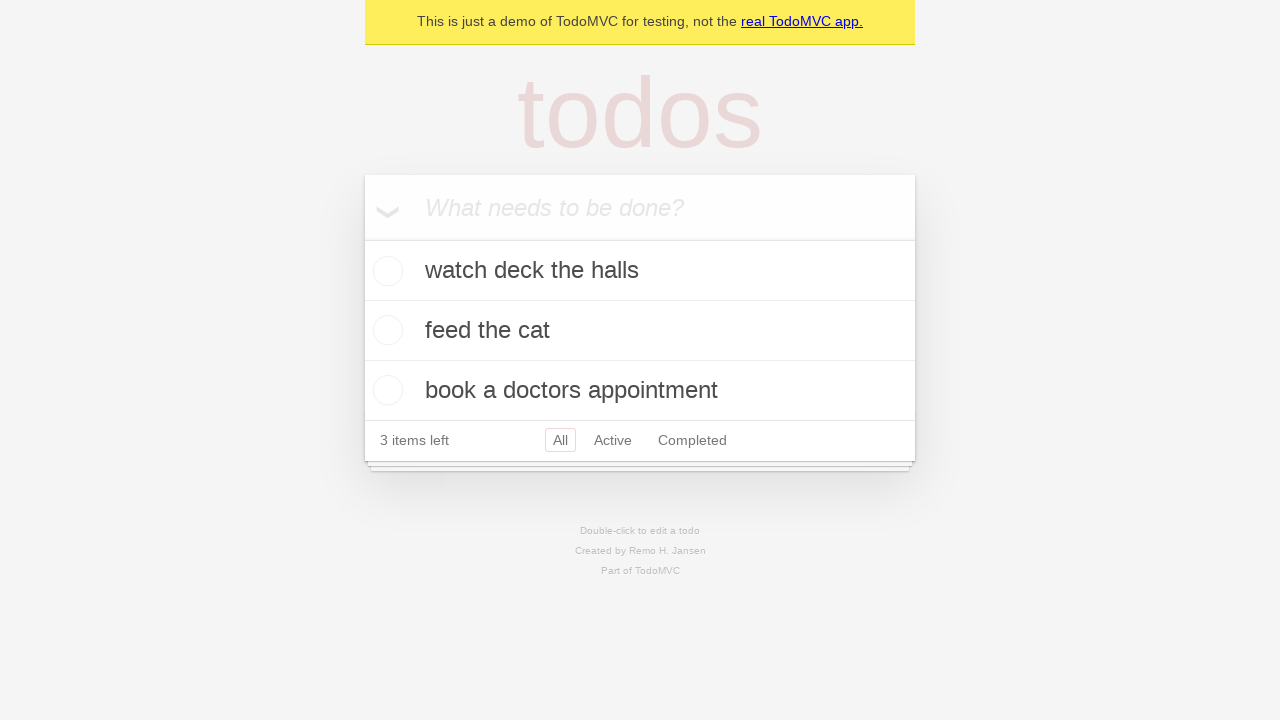

Waited for todo items to load
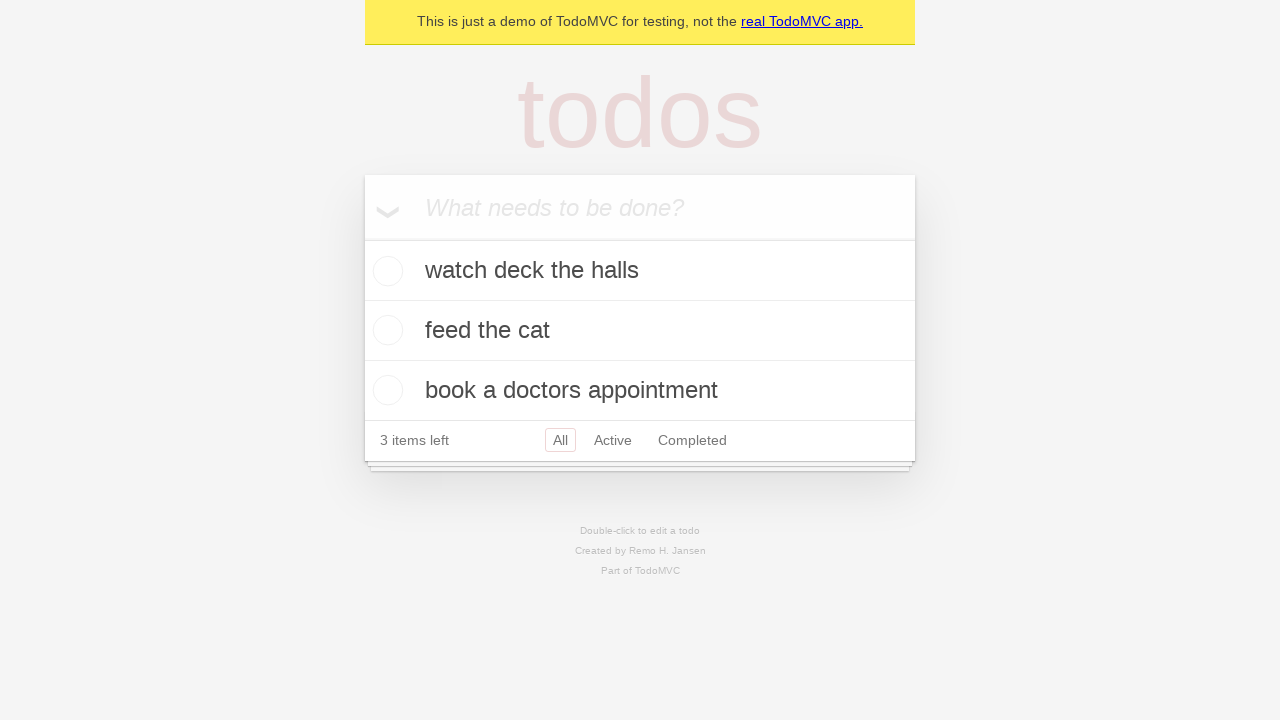

Checked the second todo item 'feed the cat' as completed at (385, 330) on internal:testid=[data-testid="todo-item"s] >> nth=1 >> internal:role=checkbox
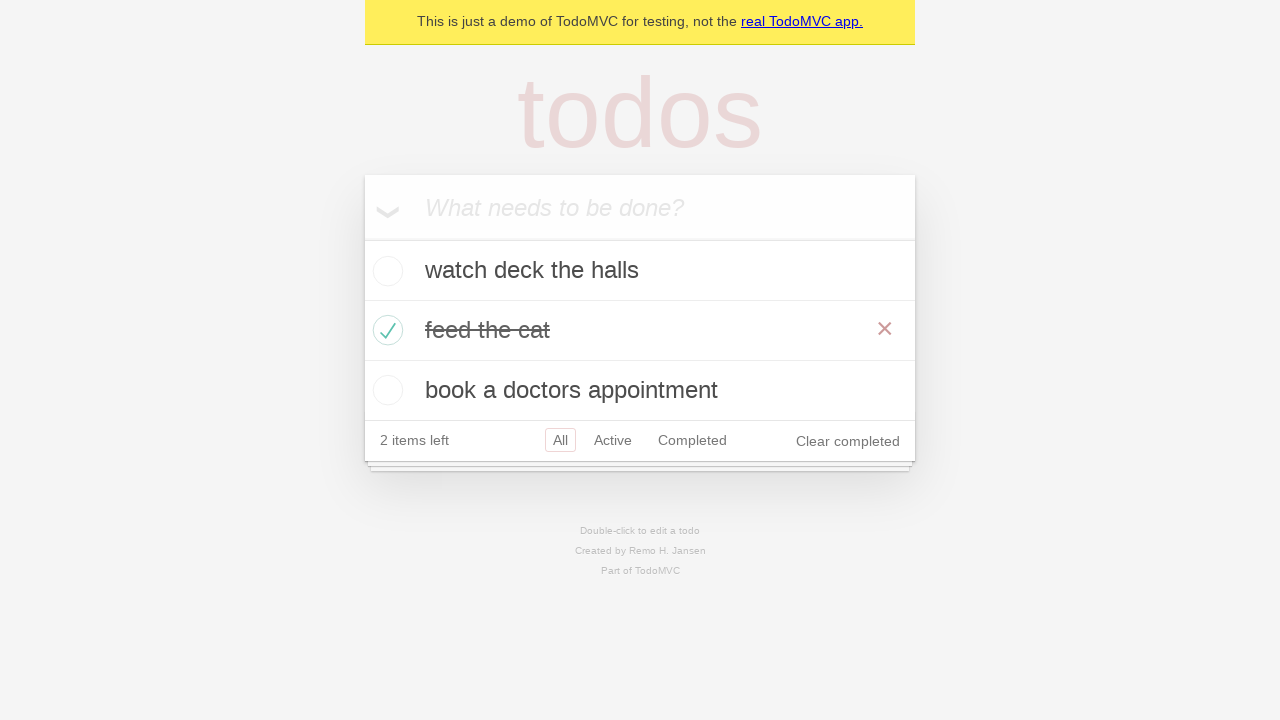

Clicked Completed filter to display only completed items at (692, 440) on internal:role=link[name="Completed"i]
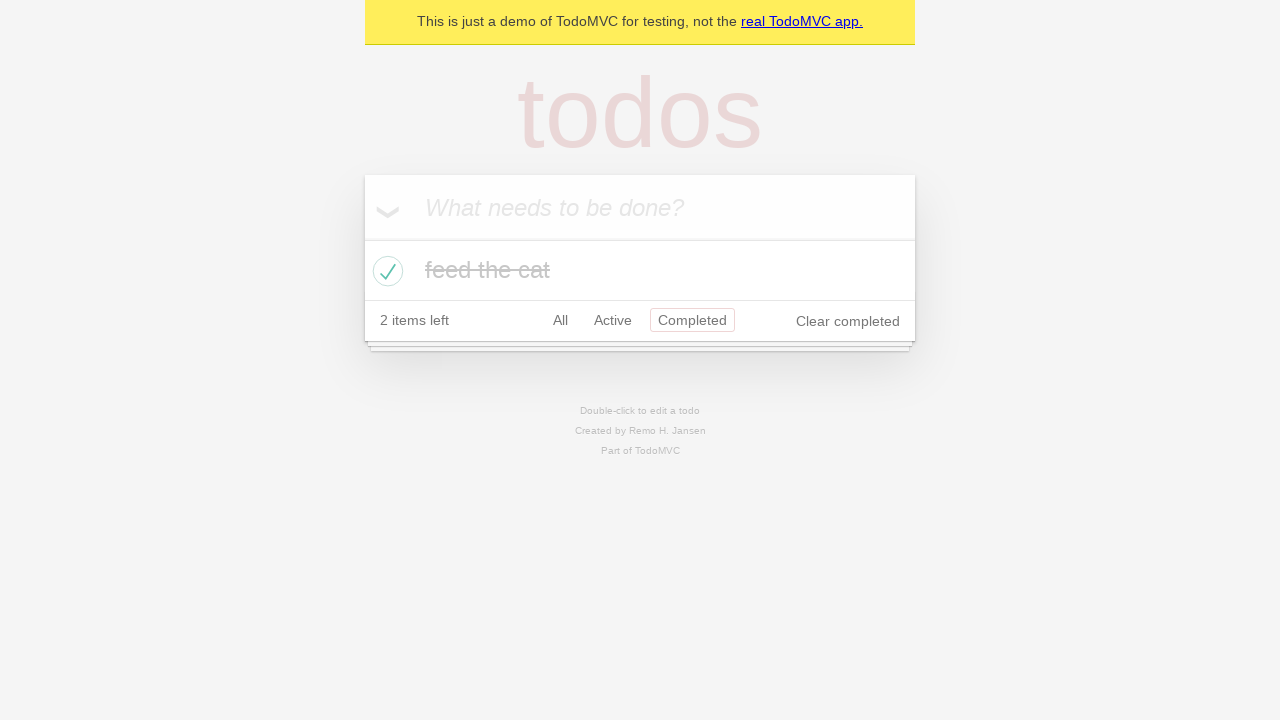

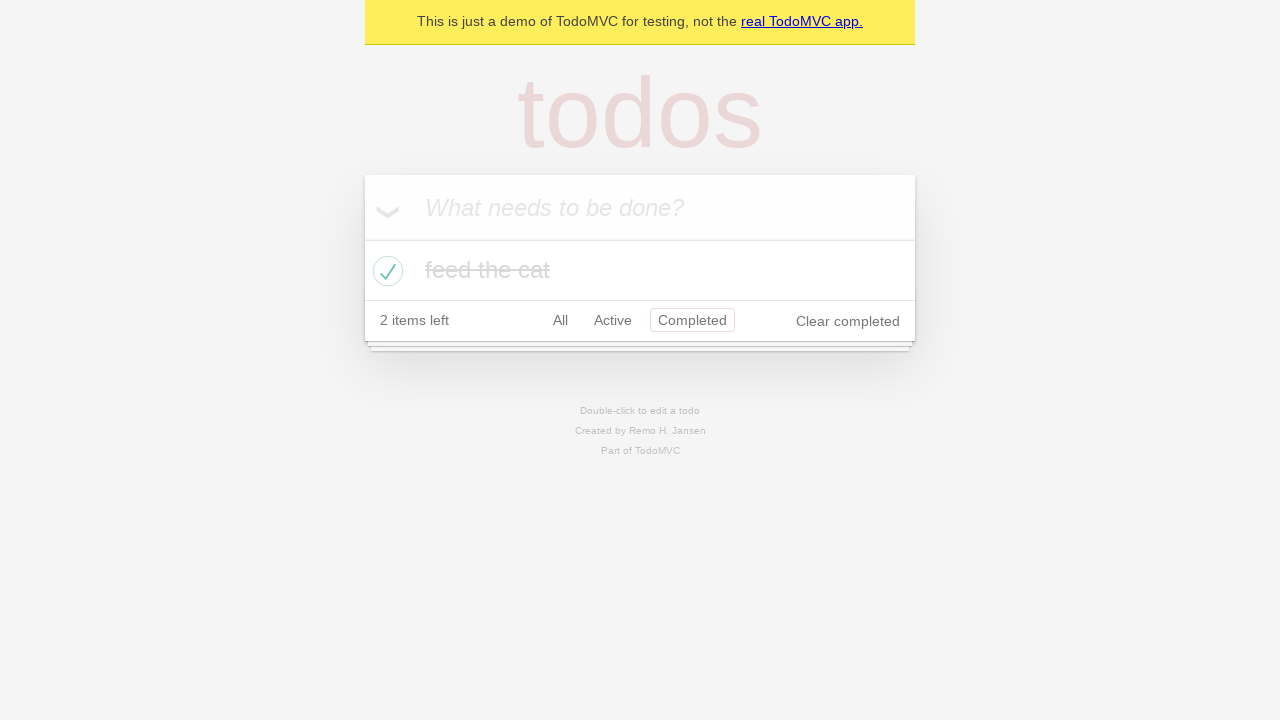